Navigates to Python.org homepage and verifies that upcoming events section is displayed with dates and event names

Starting URL: https://python.org/

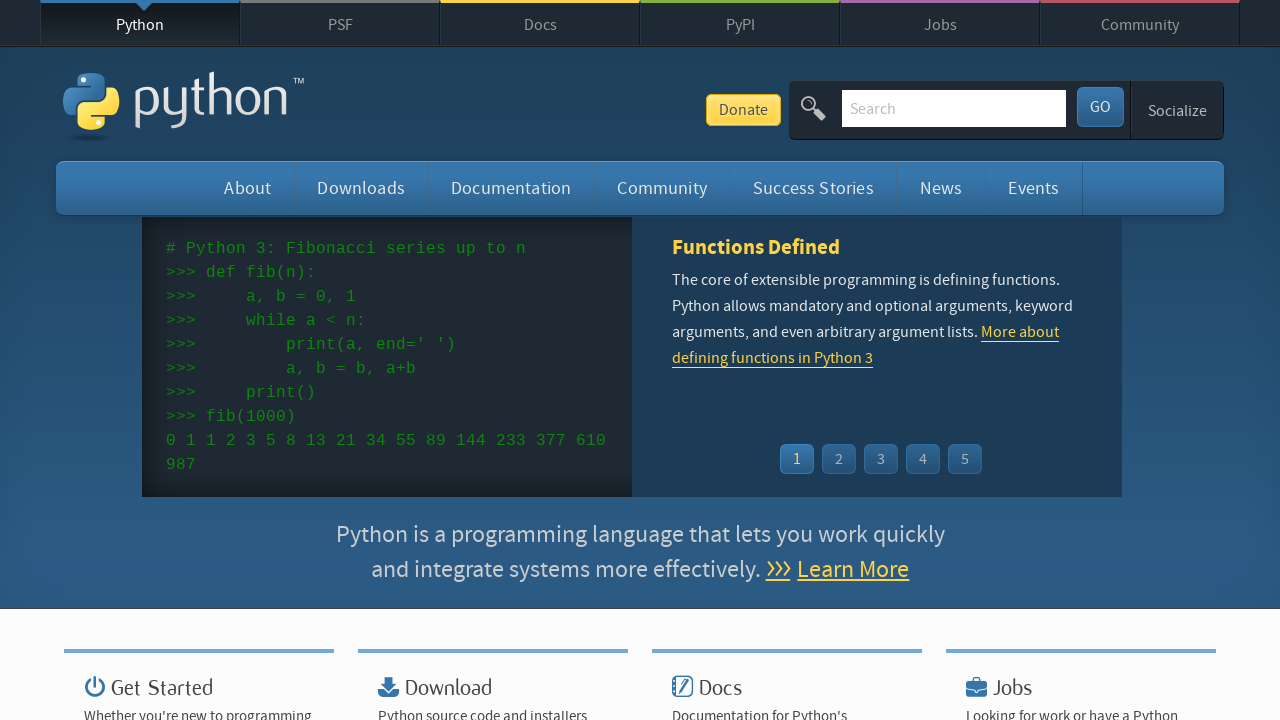

Navigated to Python.org homepage
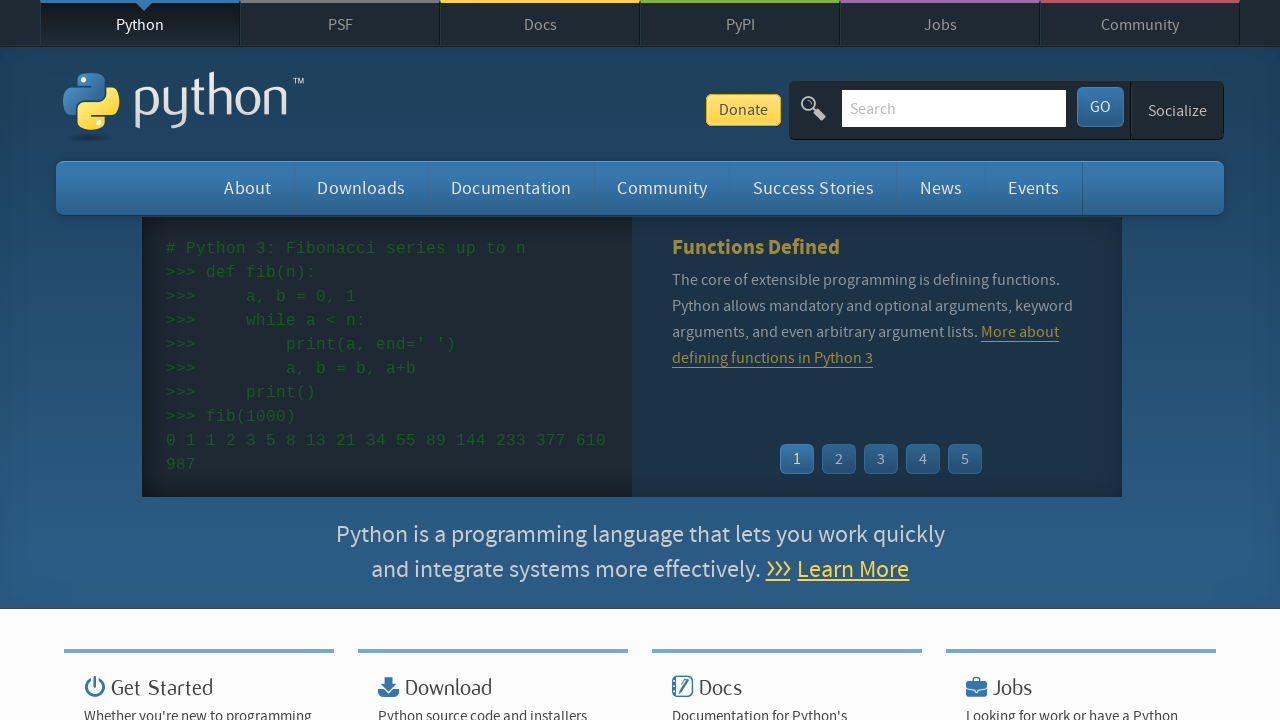

Upcoming events section loaded
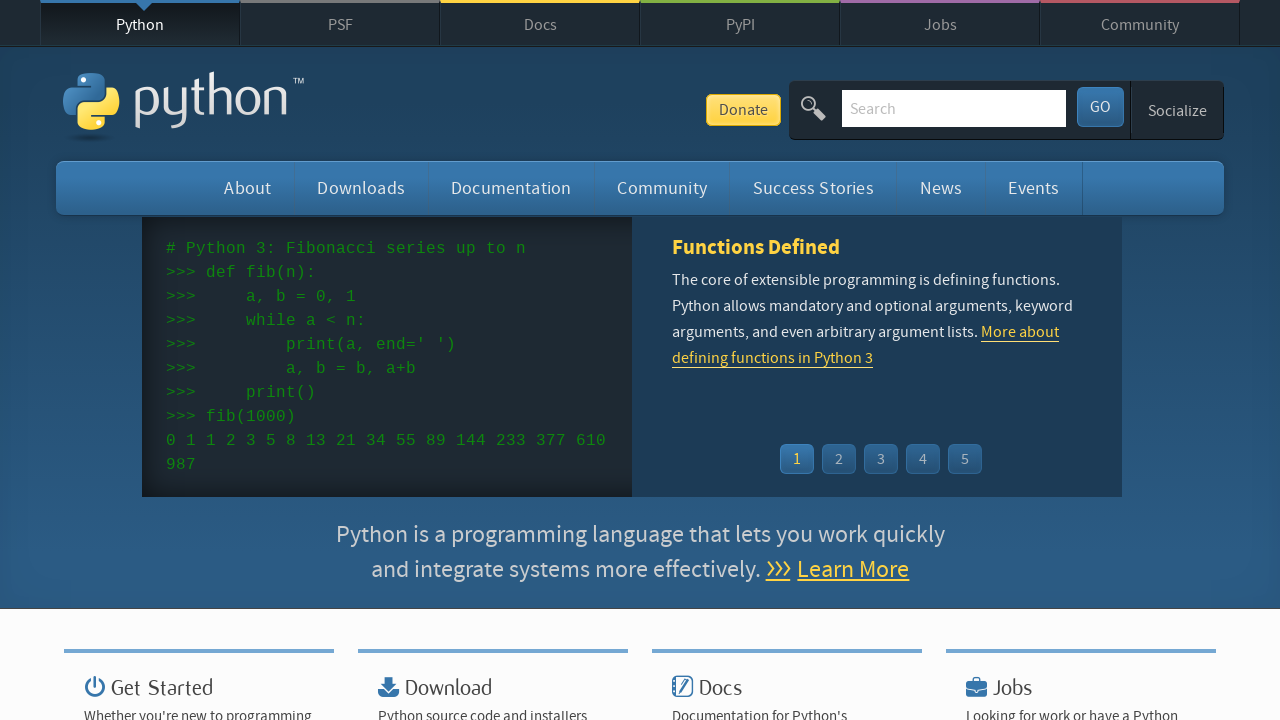

Event 1 date element found
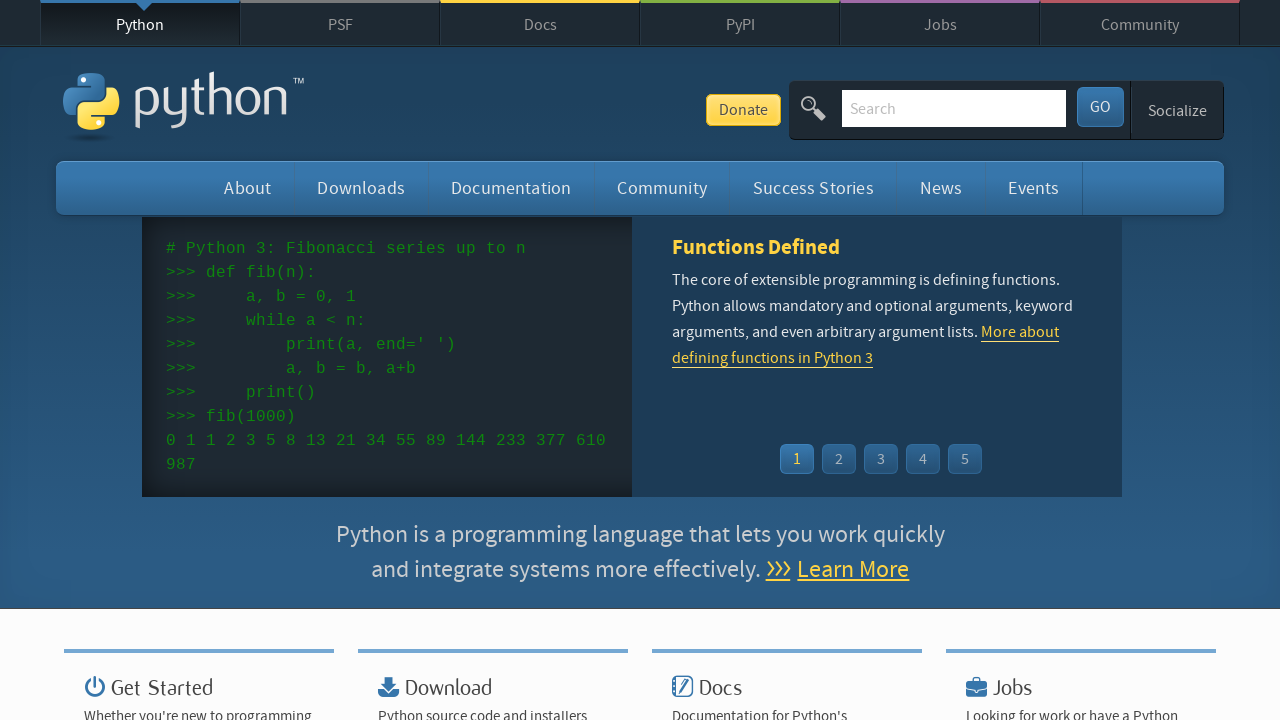

Event 1 name link found
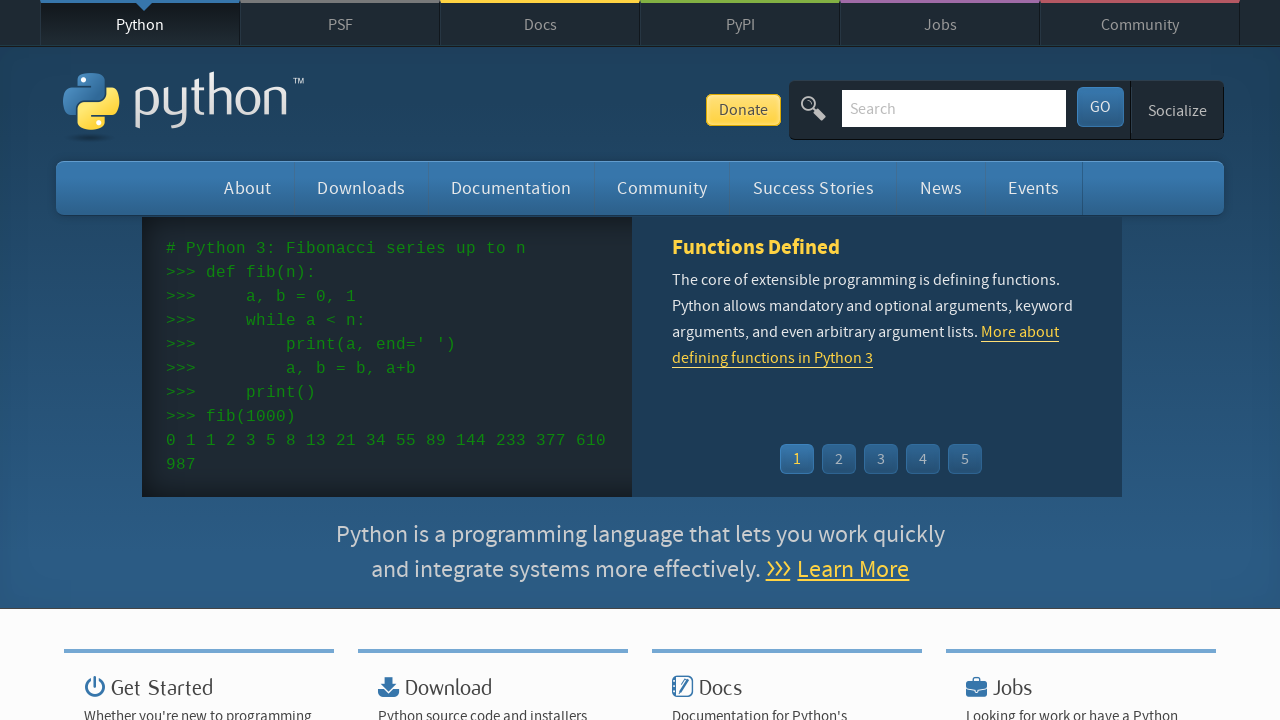

Event 2 date element found
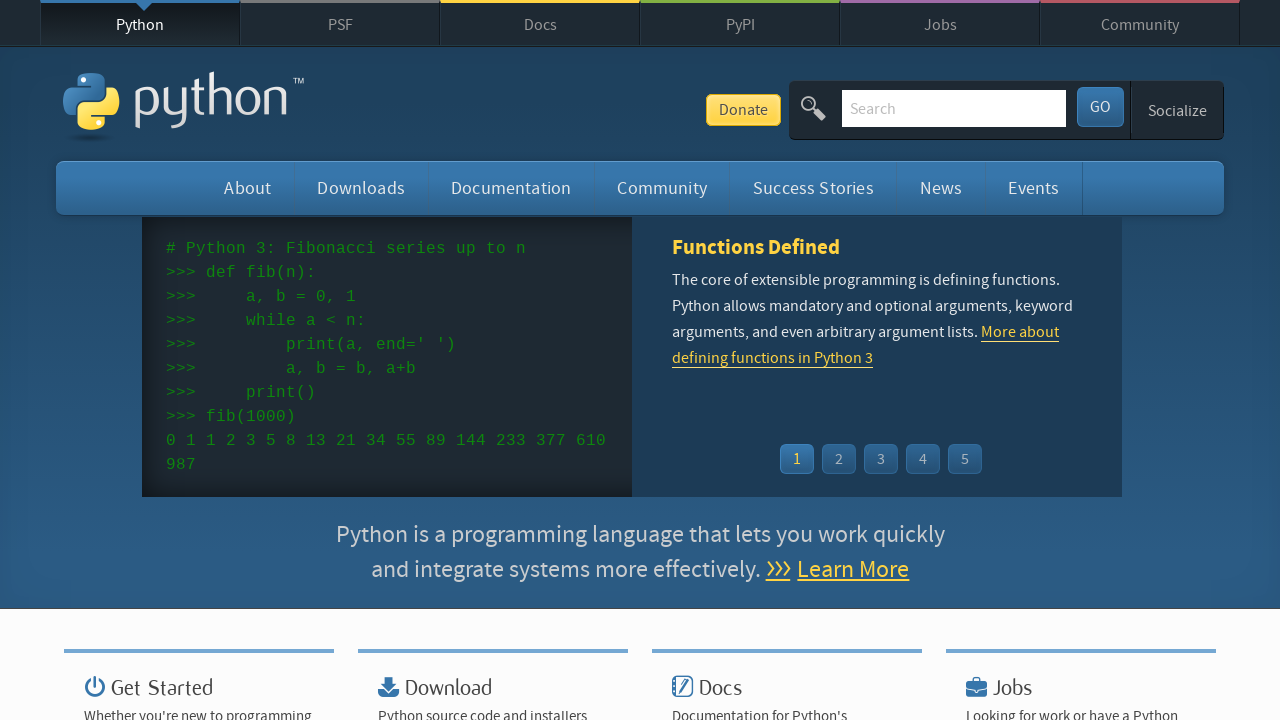

Event 2 name link found
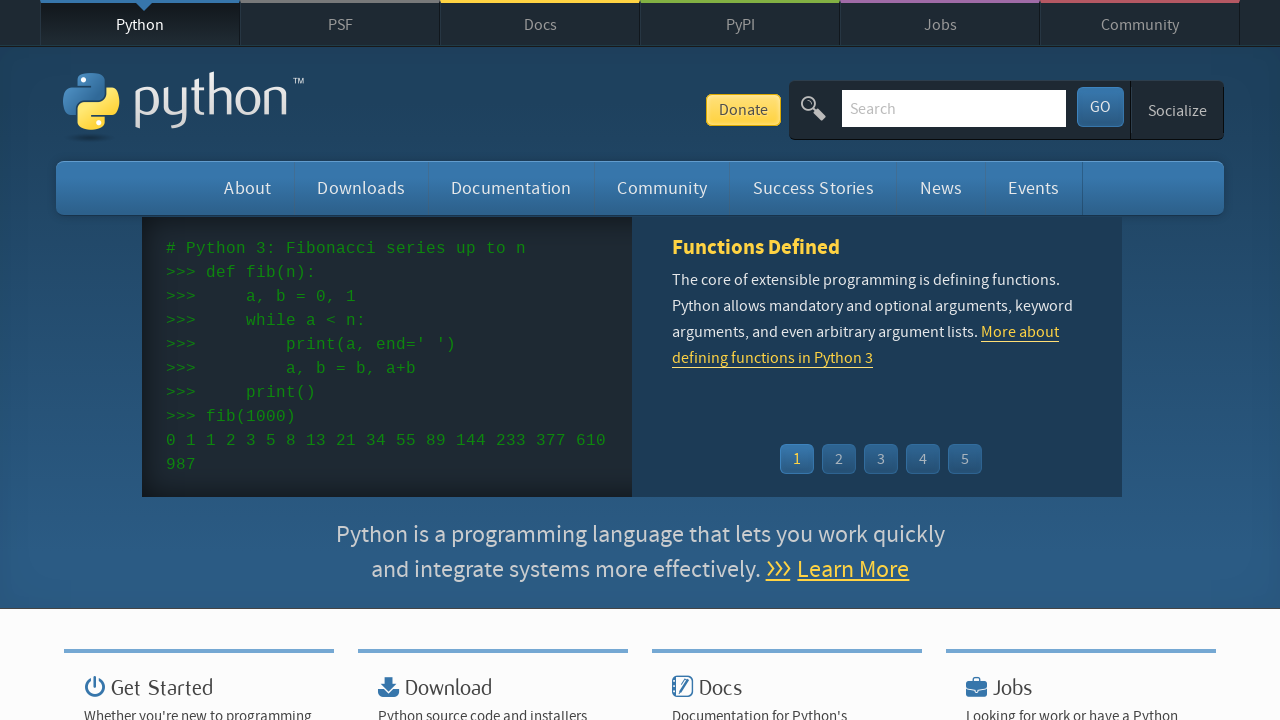

Event 3 date element found
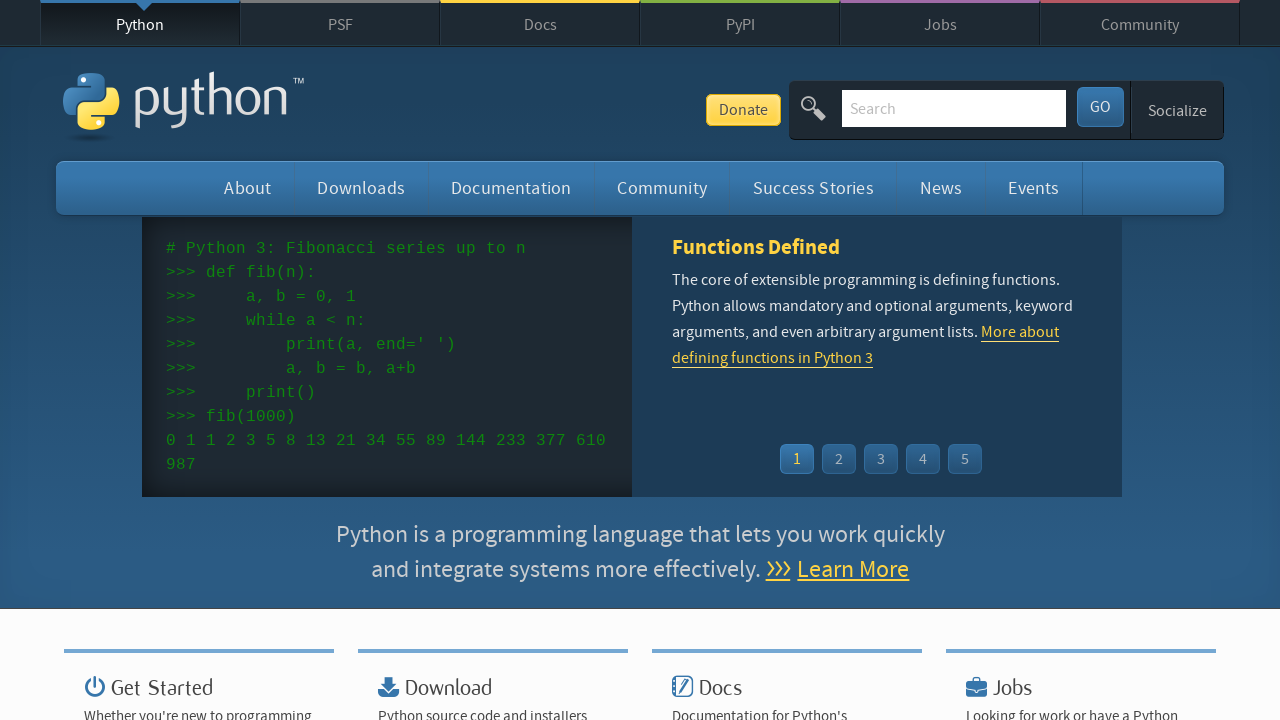

Event 3 name link found
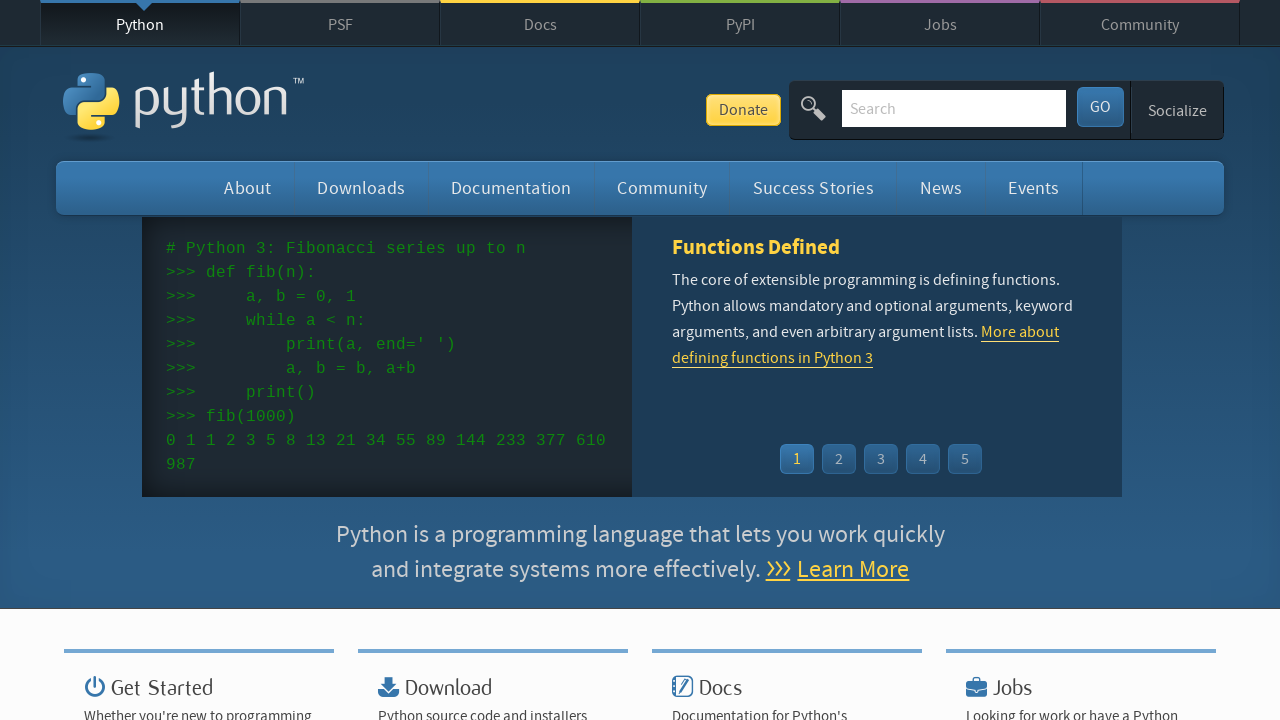

Event 4 date element found
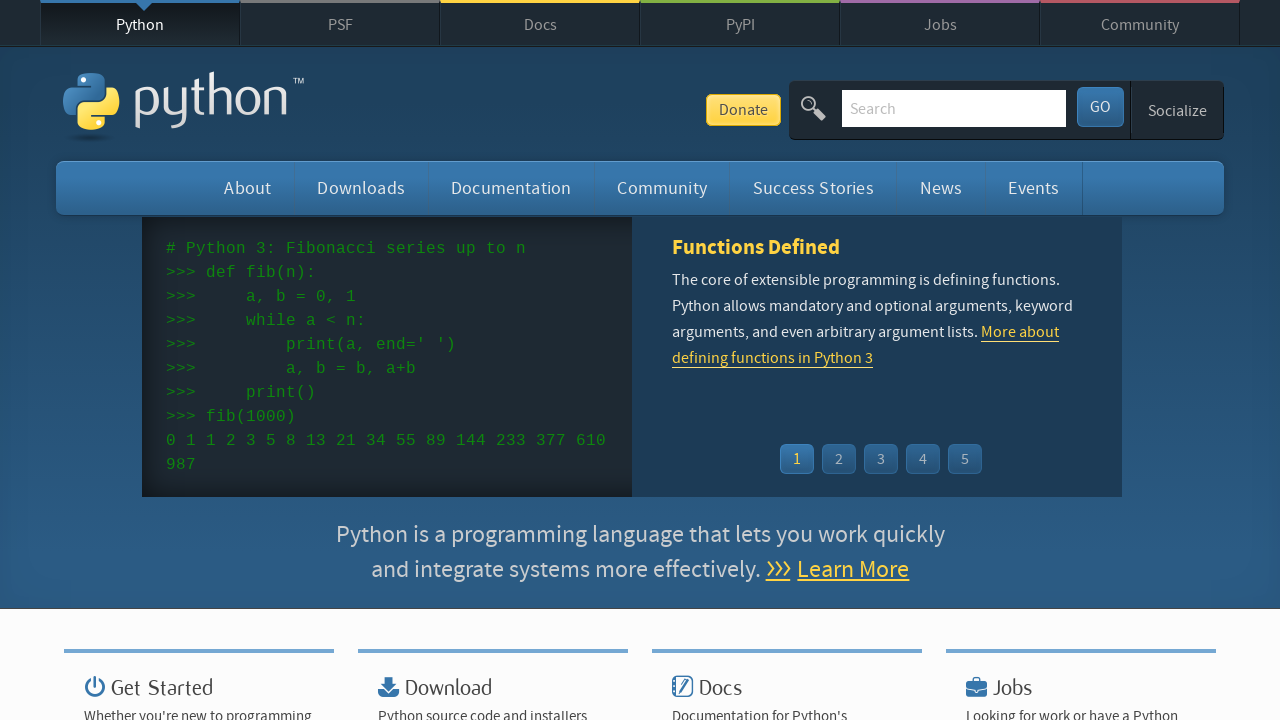

Event 4 name link found
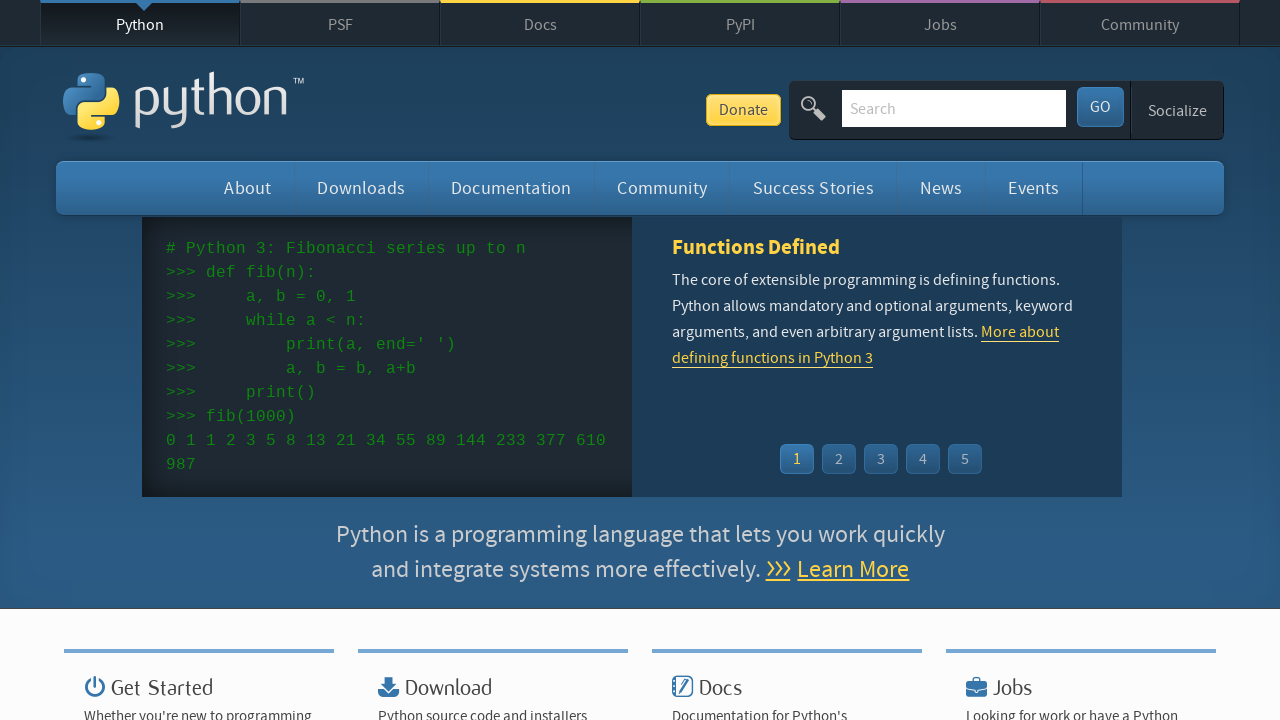

Event 5 date element found
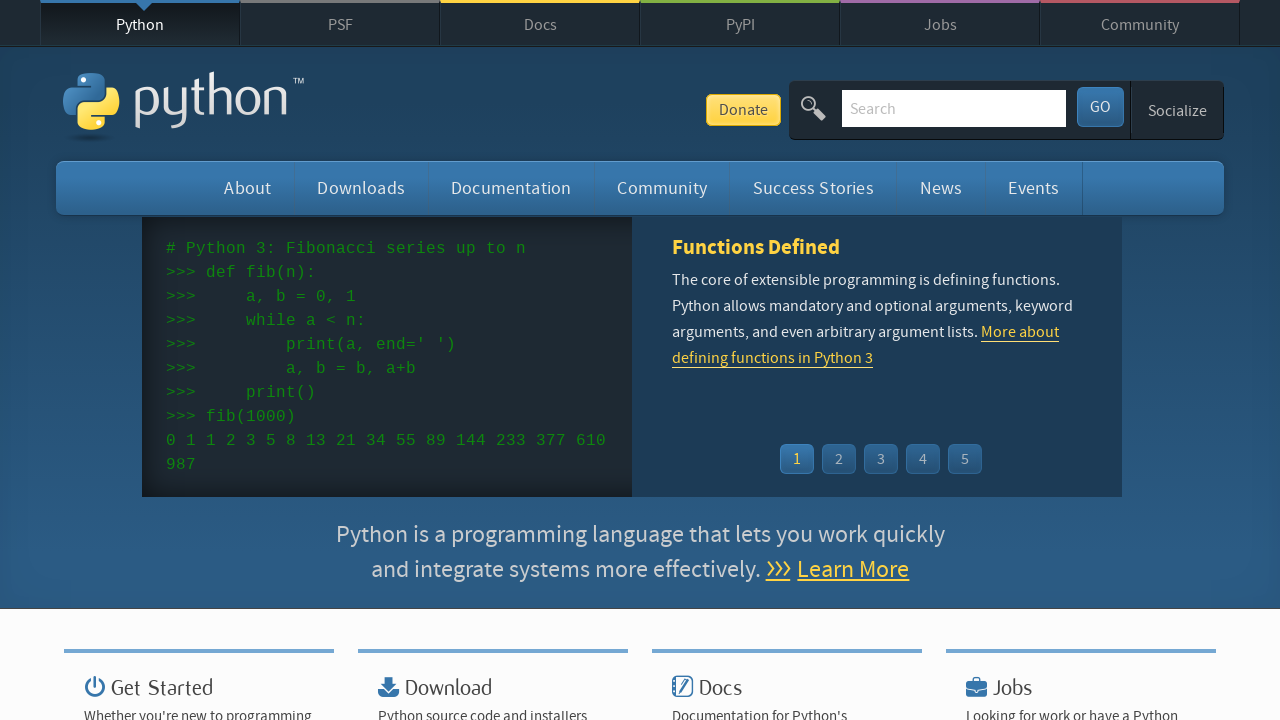

Event 5 name link found
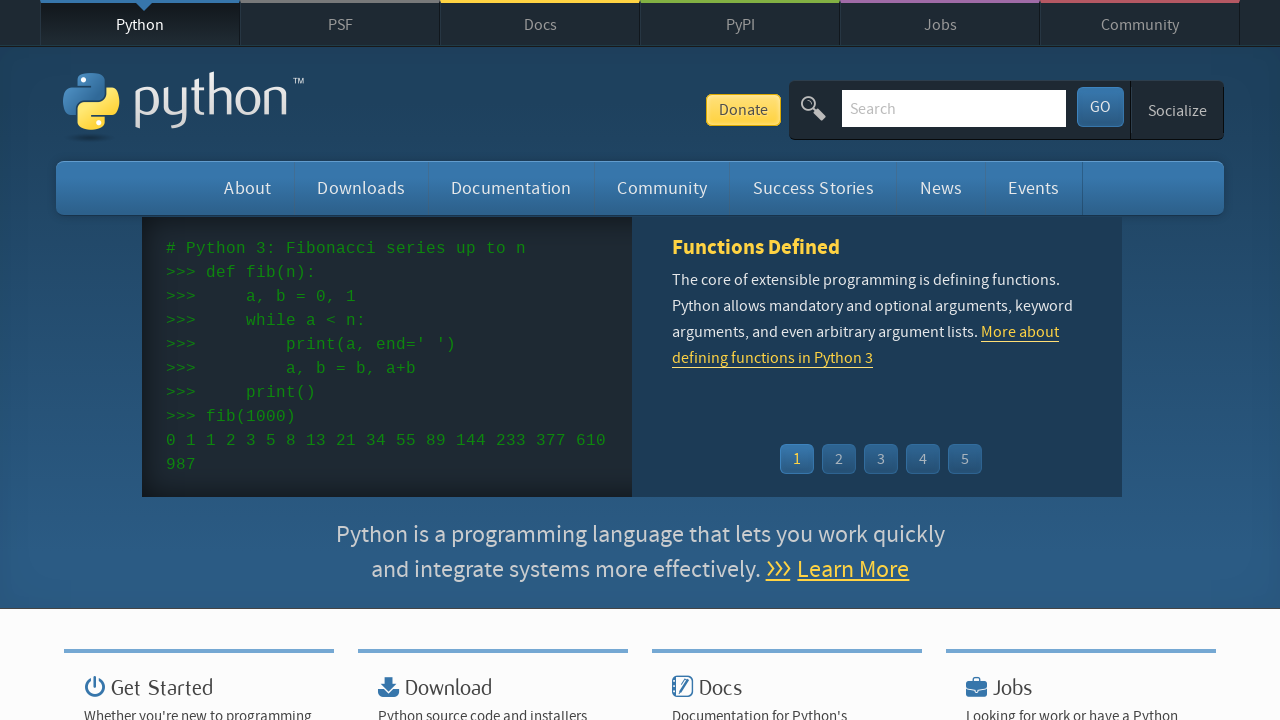

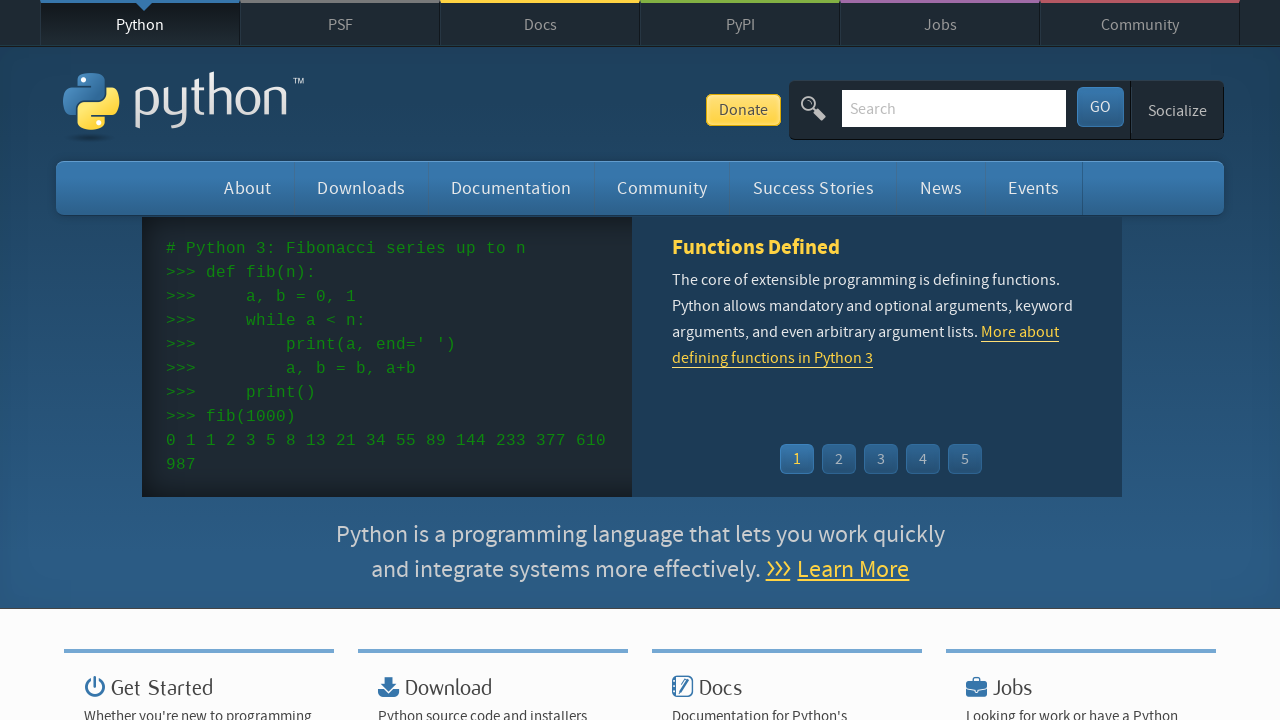